Tests right-click functionality on a button and verifies the success message appears

Starting URL: https://demoqa.com/buttons

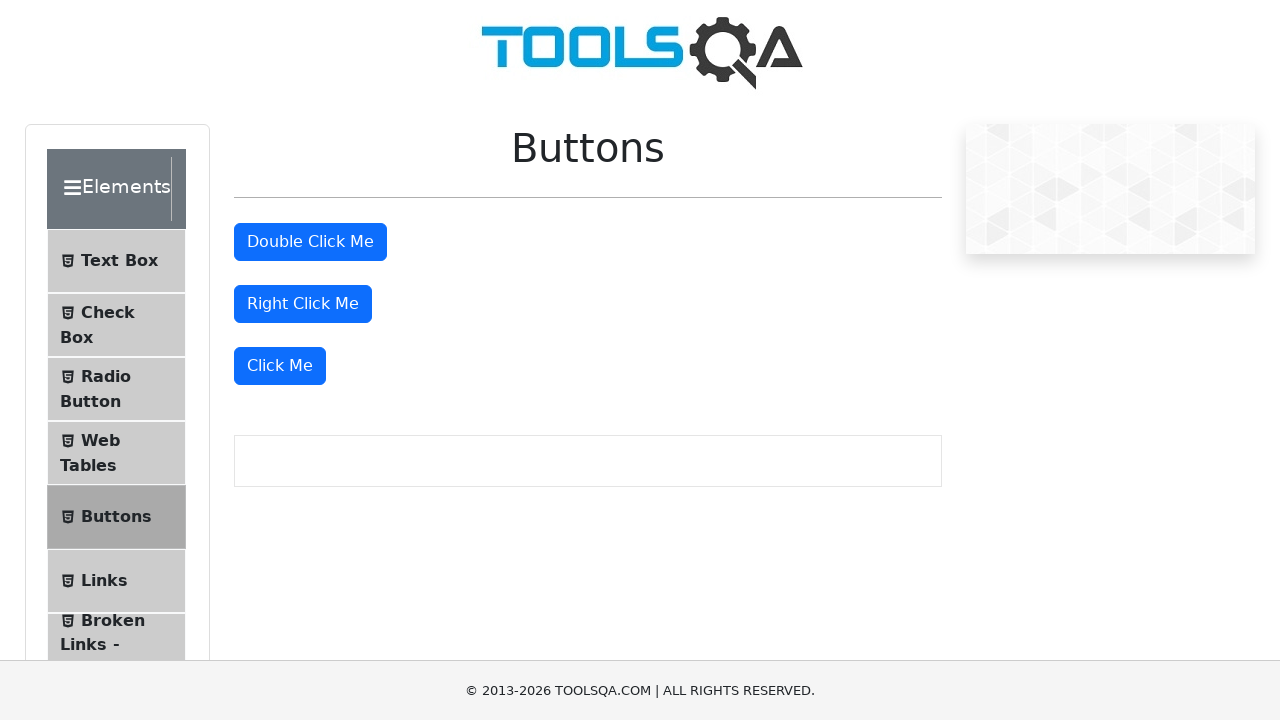

Right-clicked the right-click button at (303, 304) on #rightClickBtn
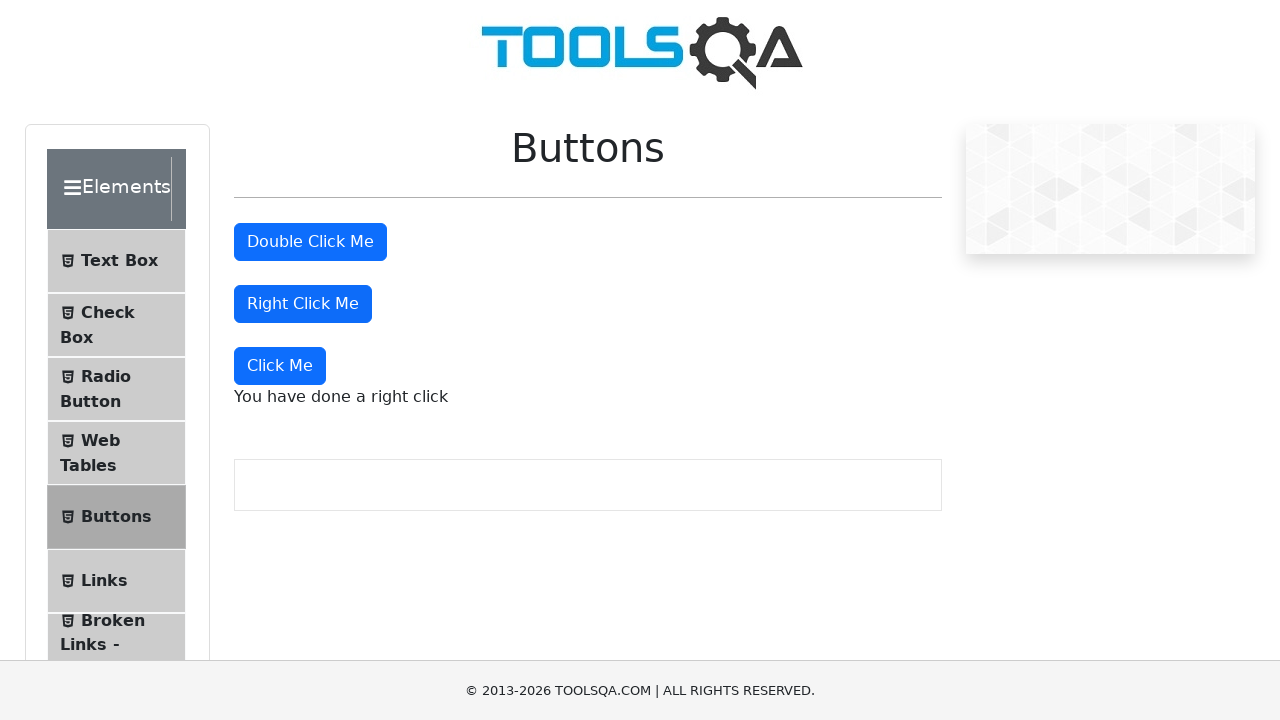

Right-click success message appeared
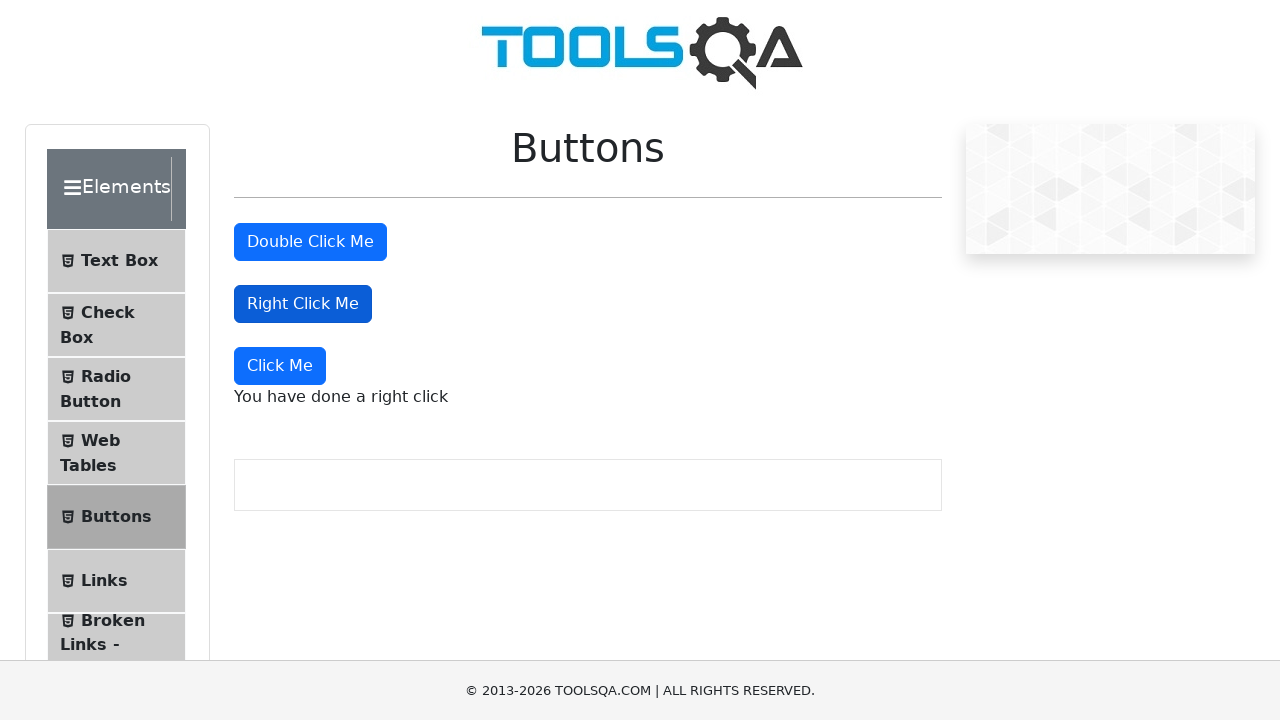

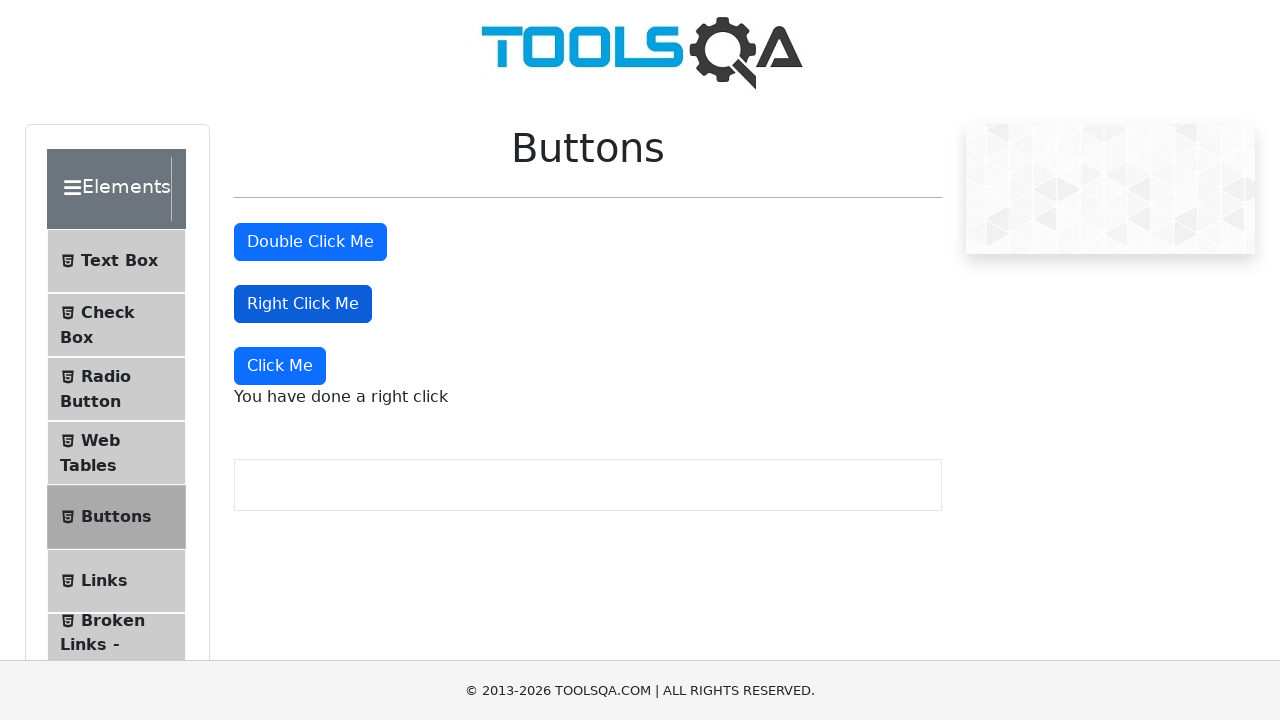